Tests the Demo QA text box form by navigating to the Text Box section, filling in name, email, current address, and permanent address fields, then submitting the form.

Starting URL: https://demoqa.com/

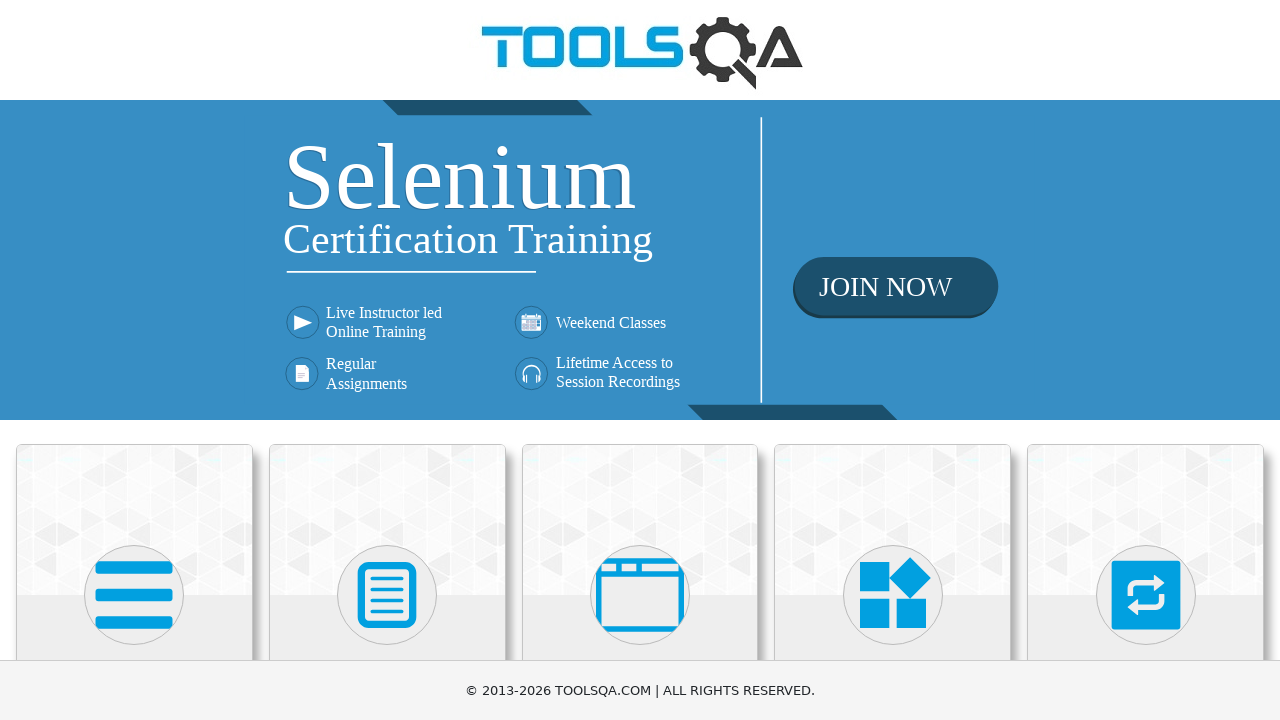

Clicked on the Elements section card/avatar at (134, 595) on (//div[contains(@class,'avatar mx-auto')])[1]
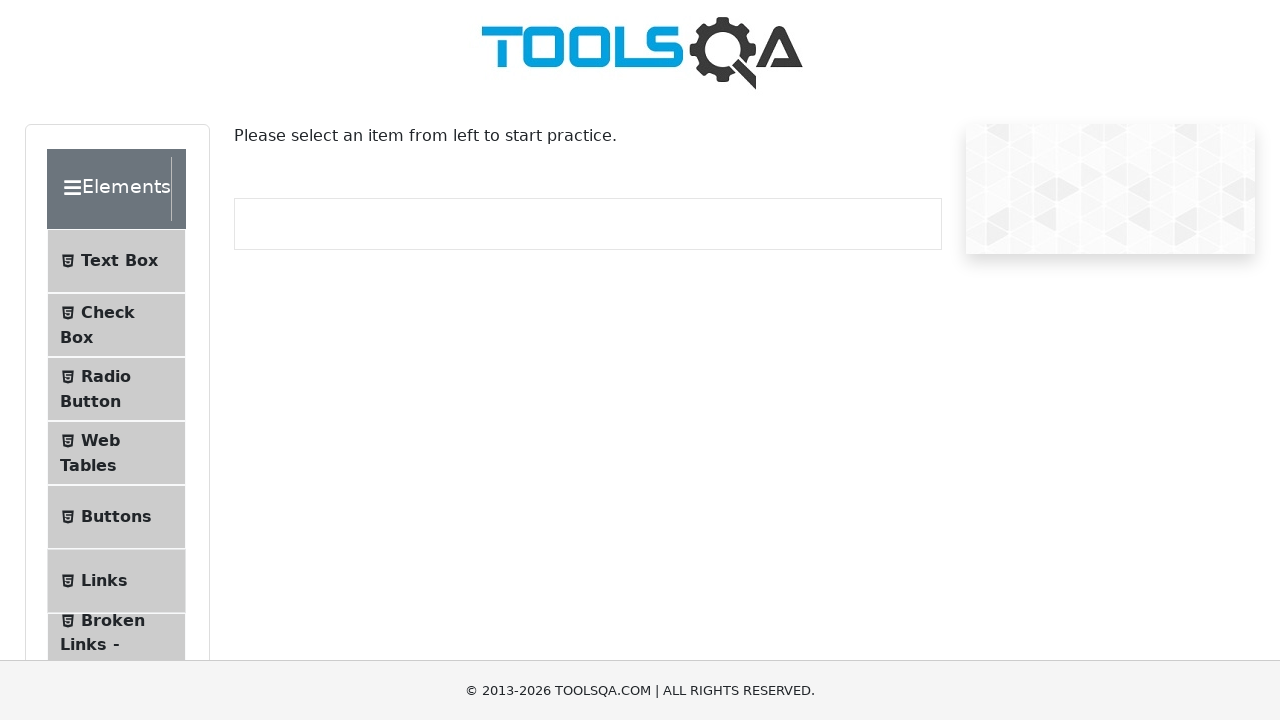

Clicked on Text Box menu item at (116, 261) on xpath=//li[contains(.,'Text Box')]
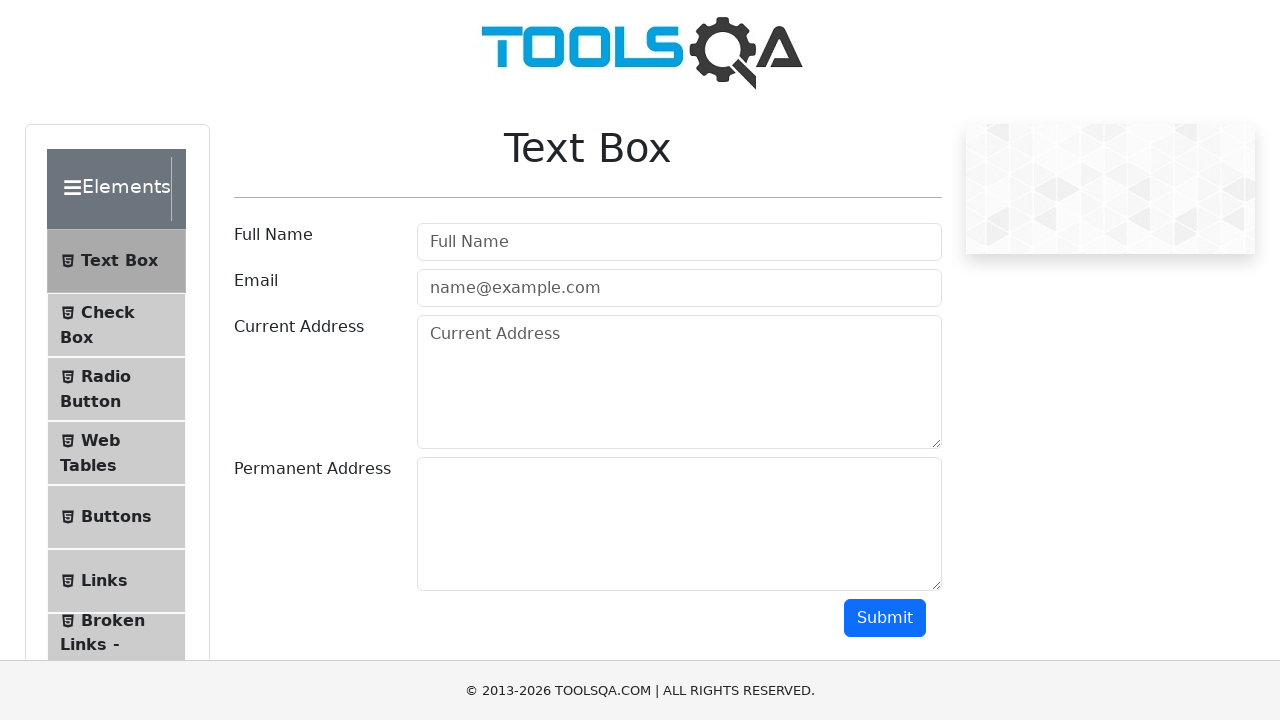

Navigated to Text Box page at https://demoqa.com/text-box
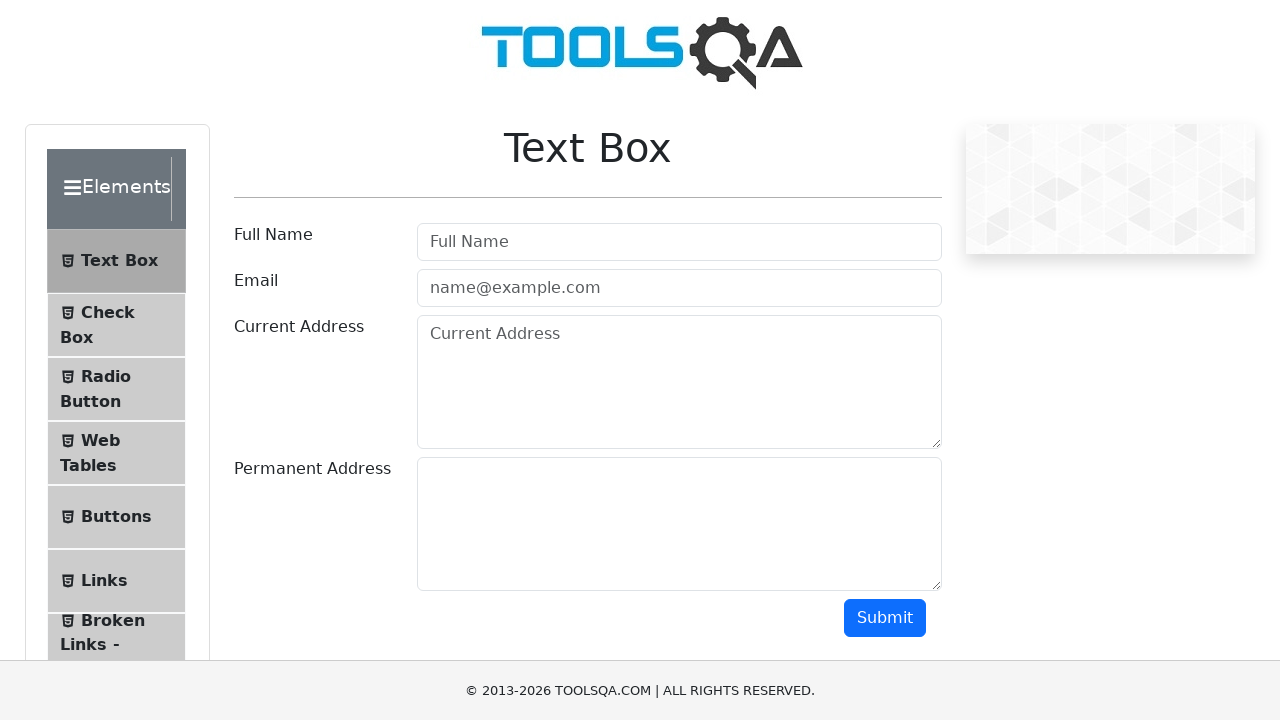

Filled Full Name field with 'Manju' on xpath=//input[@placeholder='Full Name']
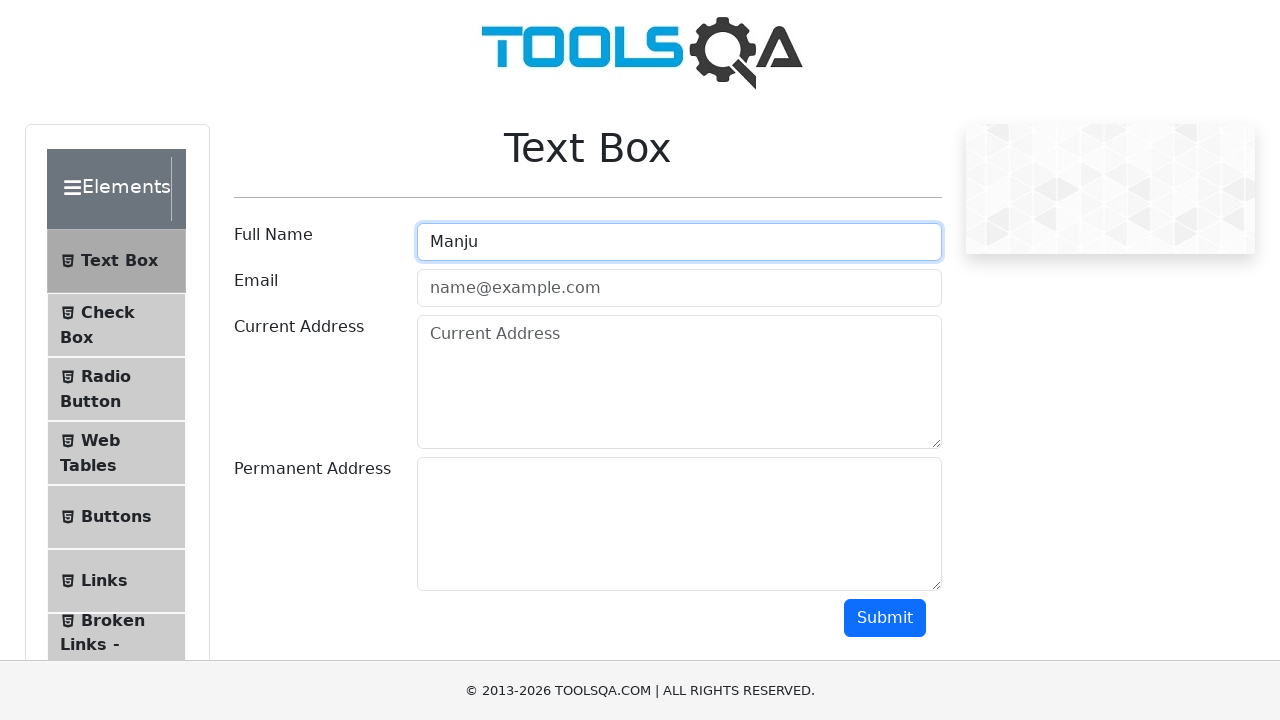

Filled Email field with 'rajutester2673@gmail.com' on #userEmail
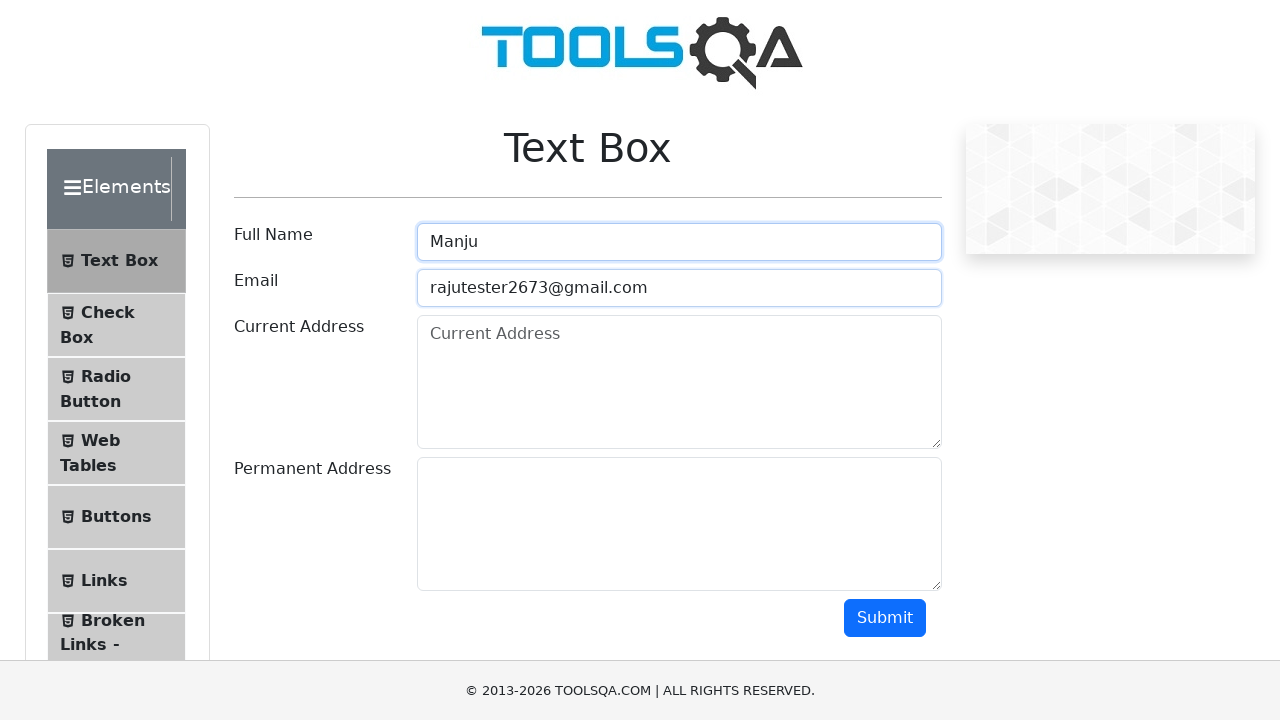

Filled Current Address field with 'Bangalore' on #currentAddress
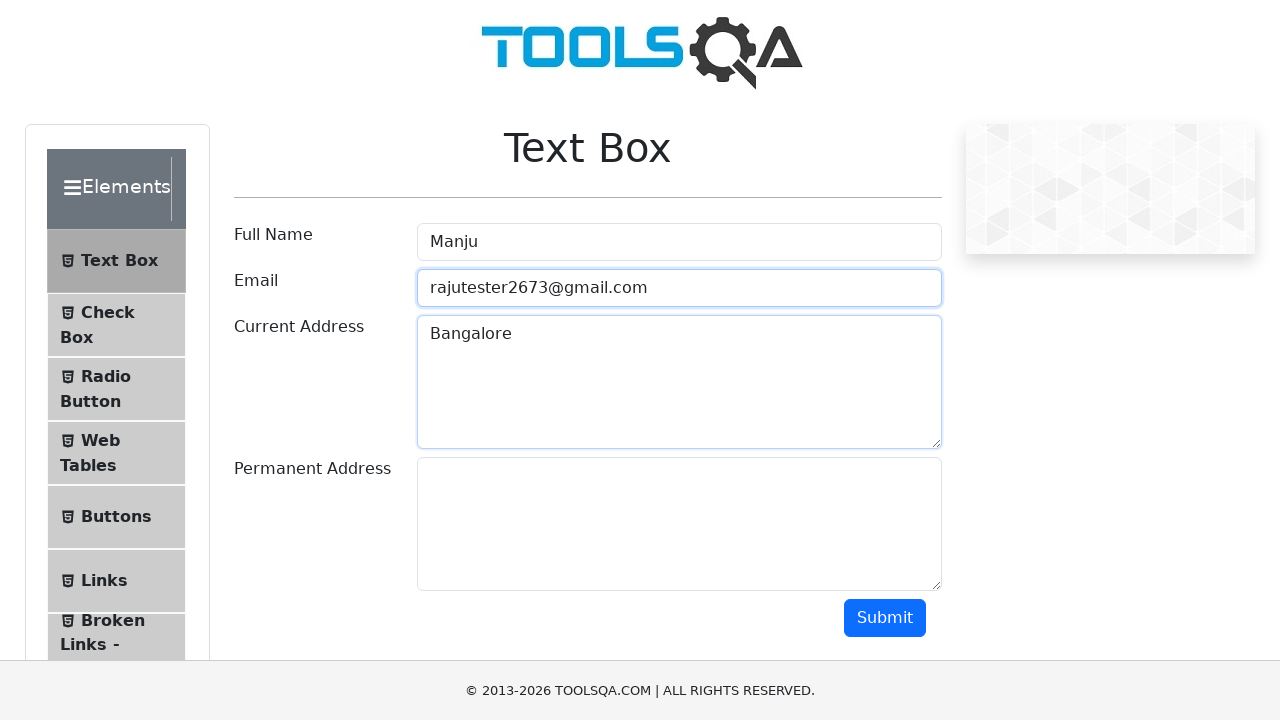

Filled Permanent Address field with 'ATP' on #permanentAddress
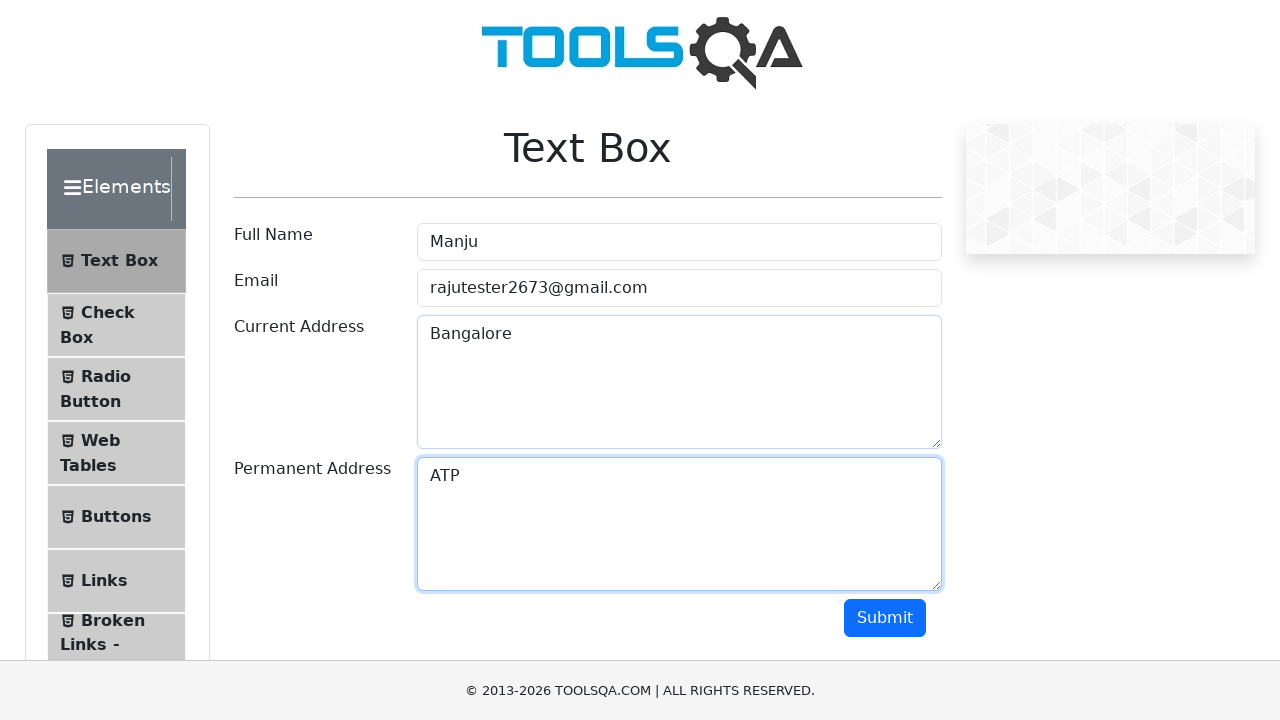

Clicked Submit button to submit the form at (885, 618) on #submit
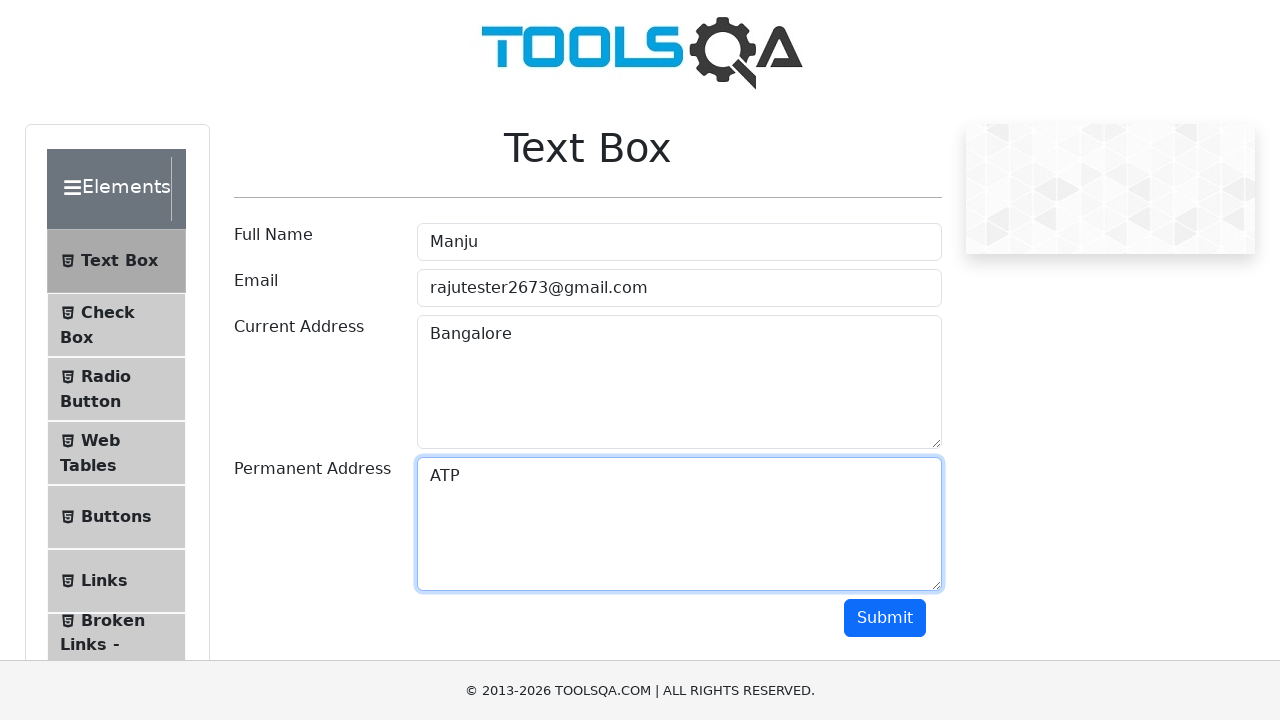

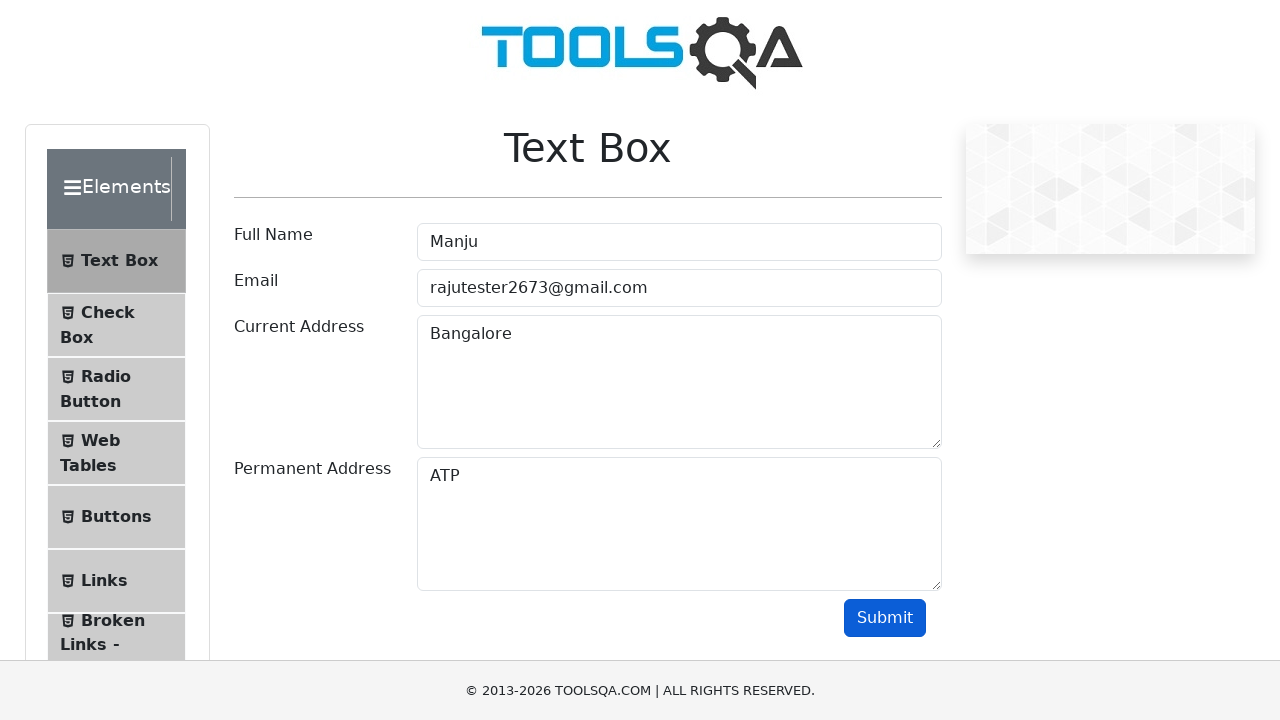